Tests basic form interactions on a practice page including filling login fields, clicking sign in to trigger an error, clicking forgot password link, and filling the password reset form fields.

Starting URL: https://rahulshettyacademy.com/locatorspractice/

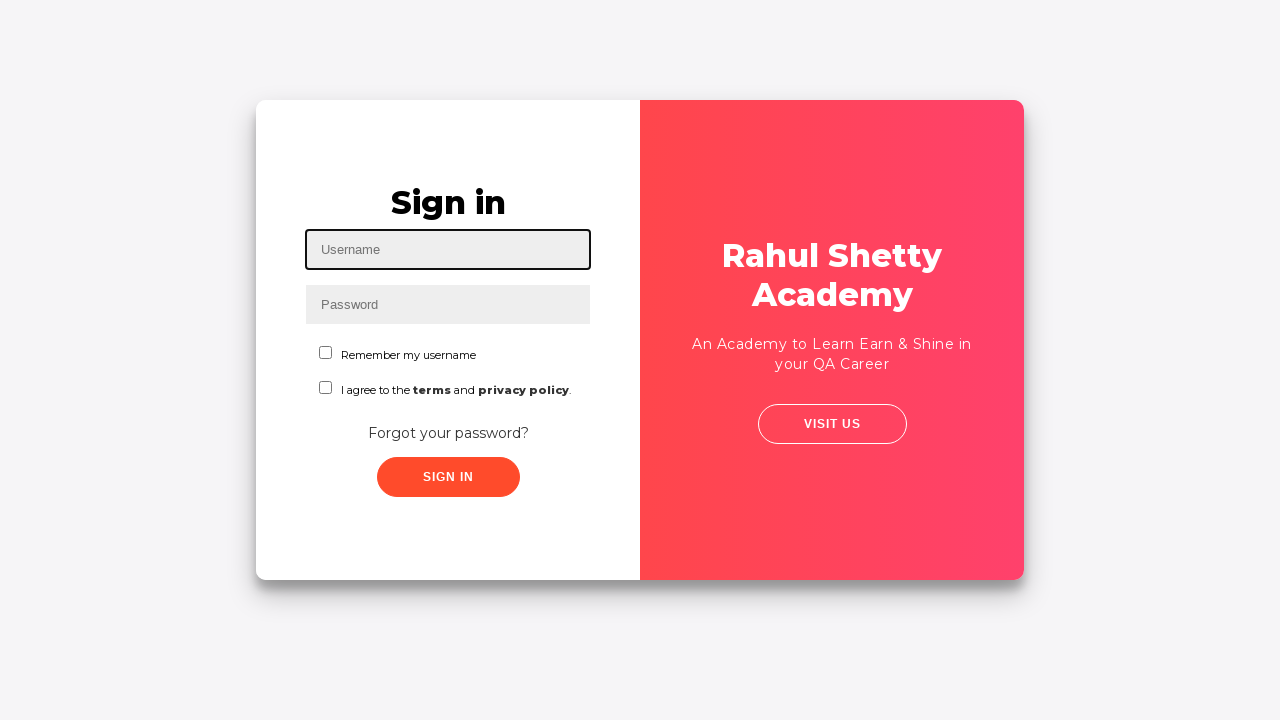

Filled username field with 'aamir sohail' on #inputUsername
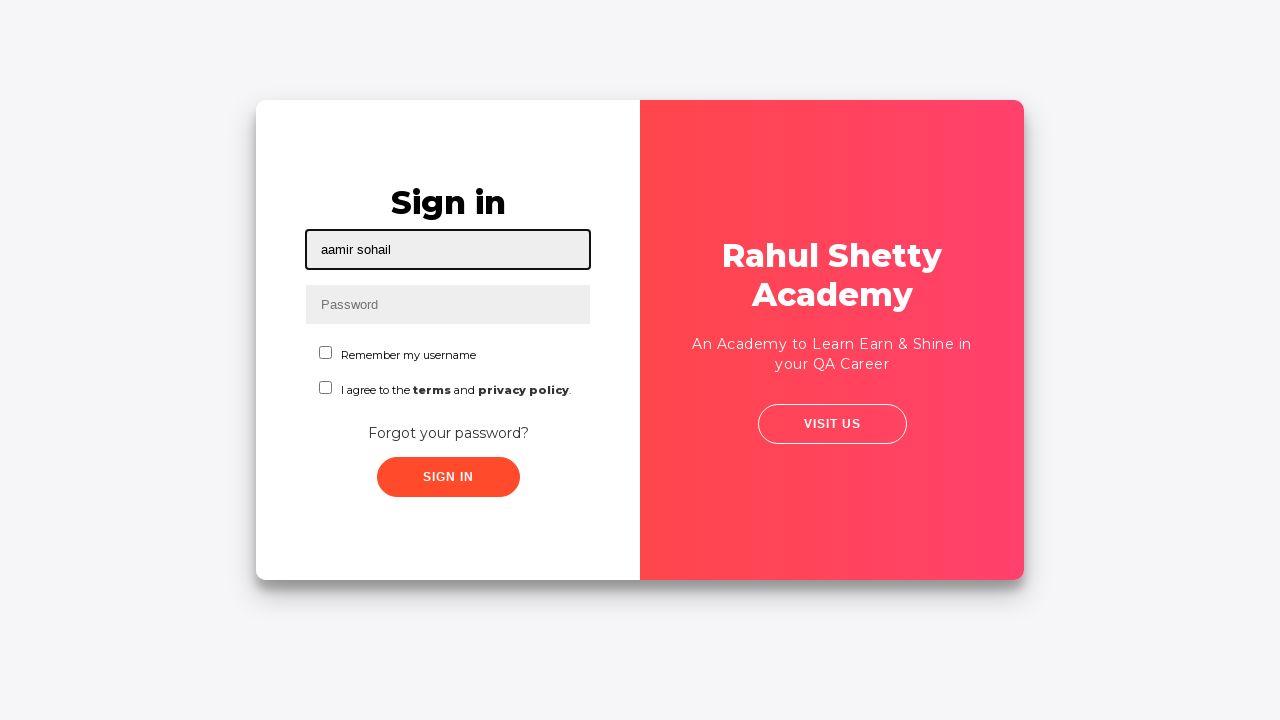

Filled password field with '12323' on input[name='inputPassword']
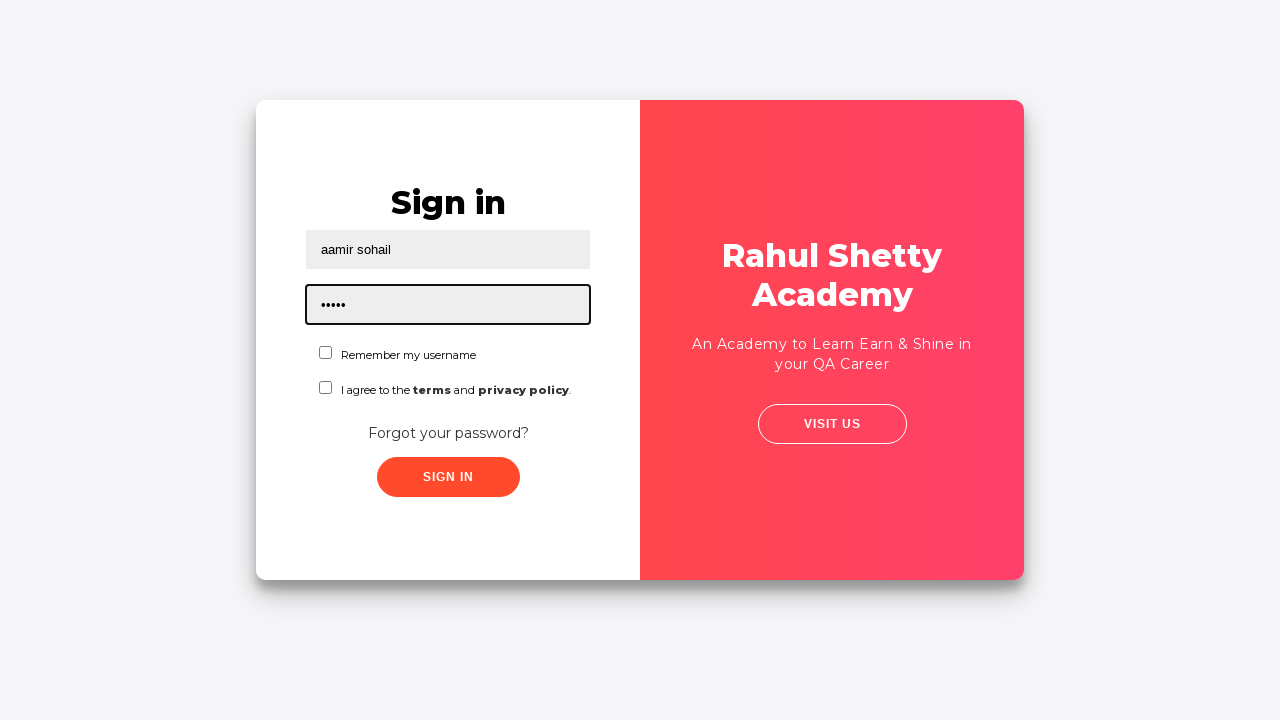

Clicked sign in button to trigger error at (448, 477) on .signInBtn
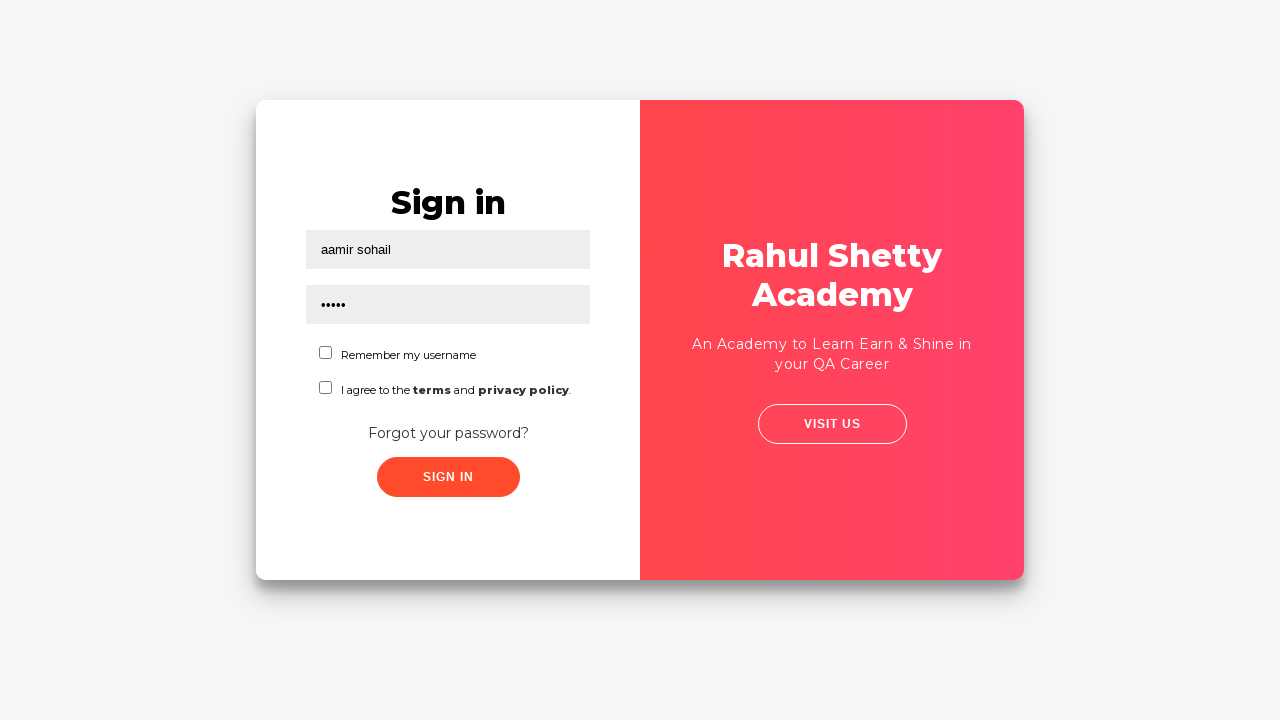

Error message appeared on login page
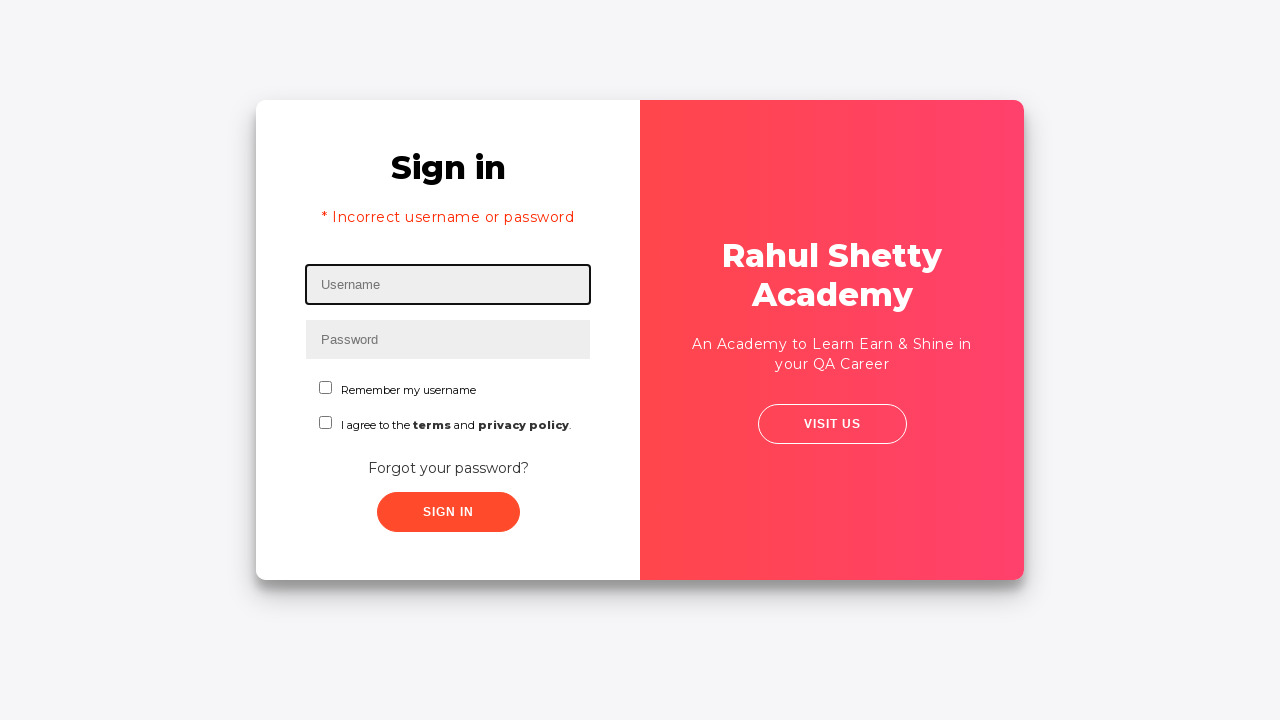

Clicked 'Forgot your password?' link at (448, 468) on text=Forgot your password?
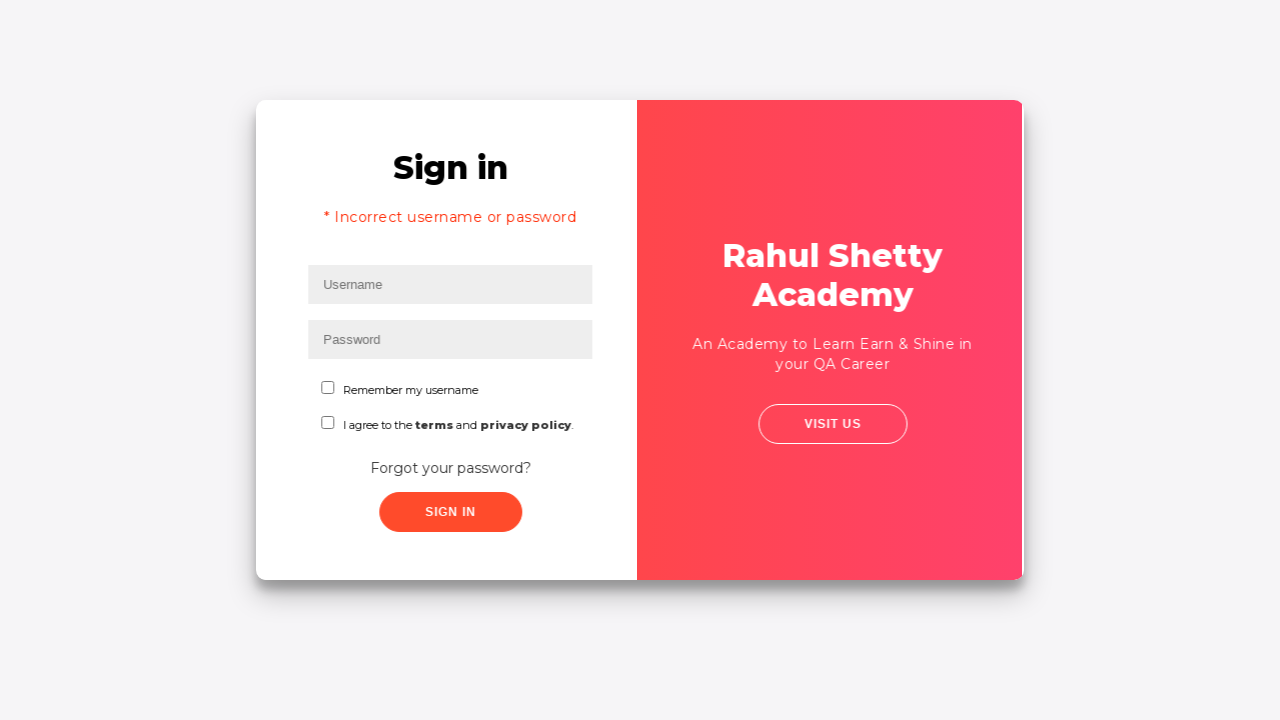

Filled name field with 'jack' in password reset form on input[placeholder='Name']
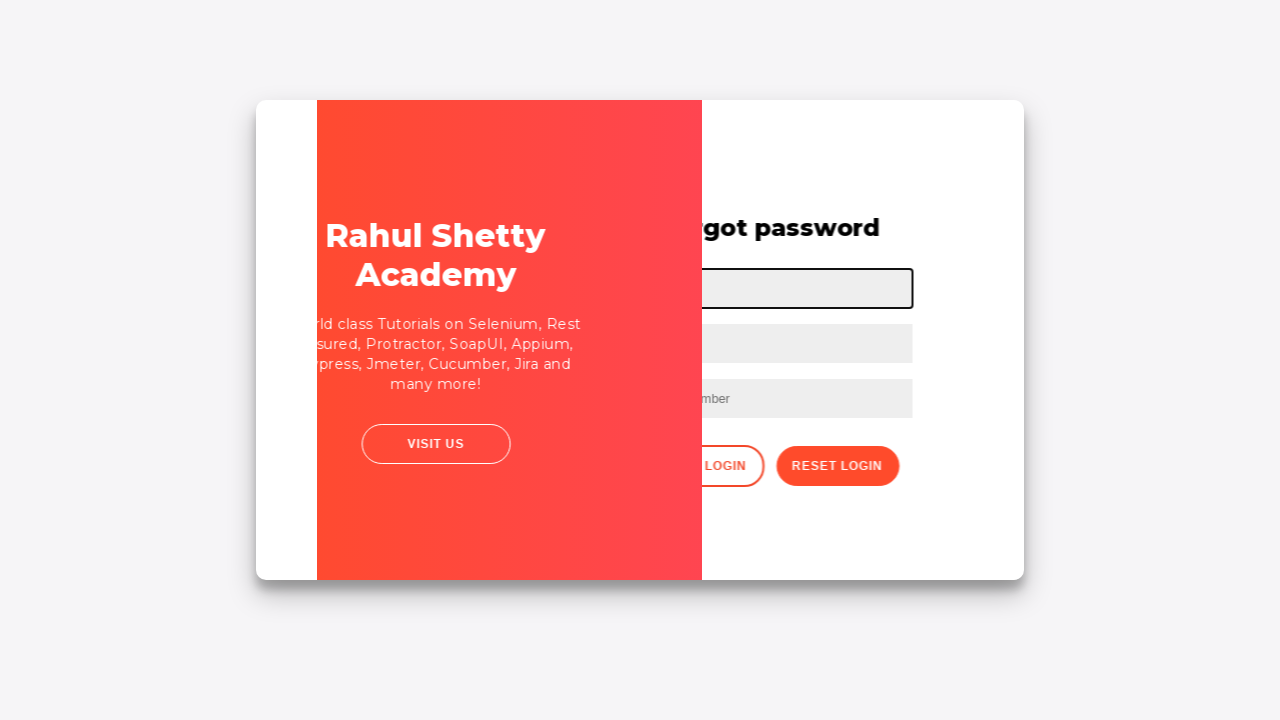

Filled email field with 'jack@gyq.com' on input[placeholder='Email']
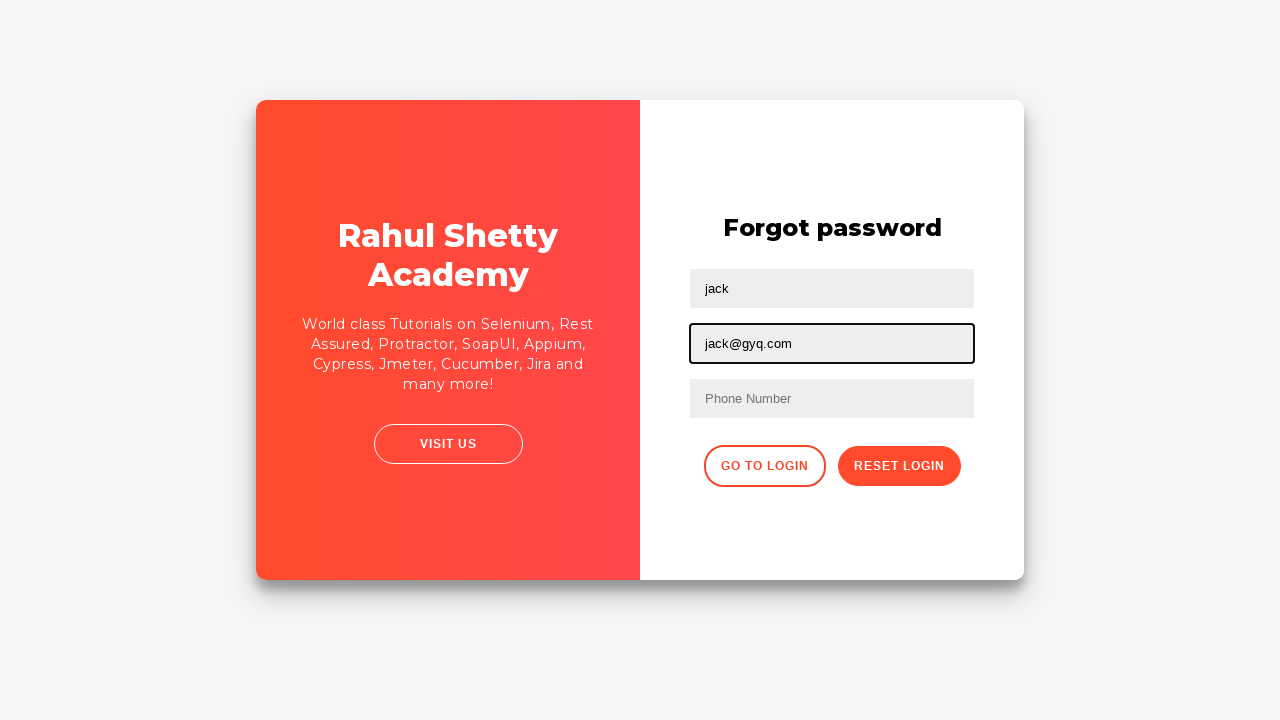

Cleared email field in password reset form on input[placeholder='Email']
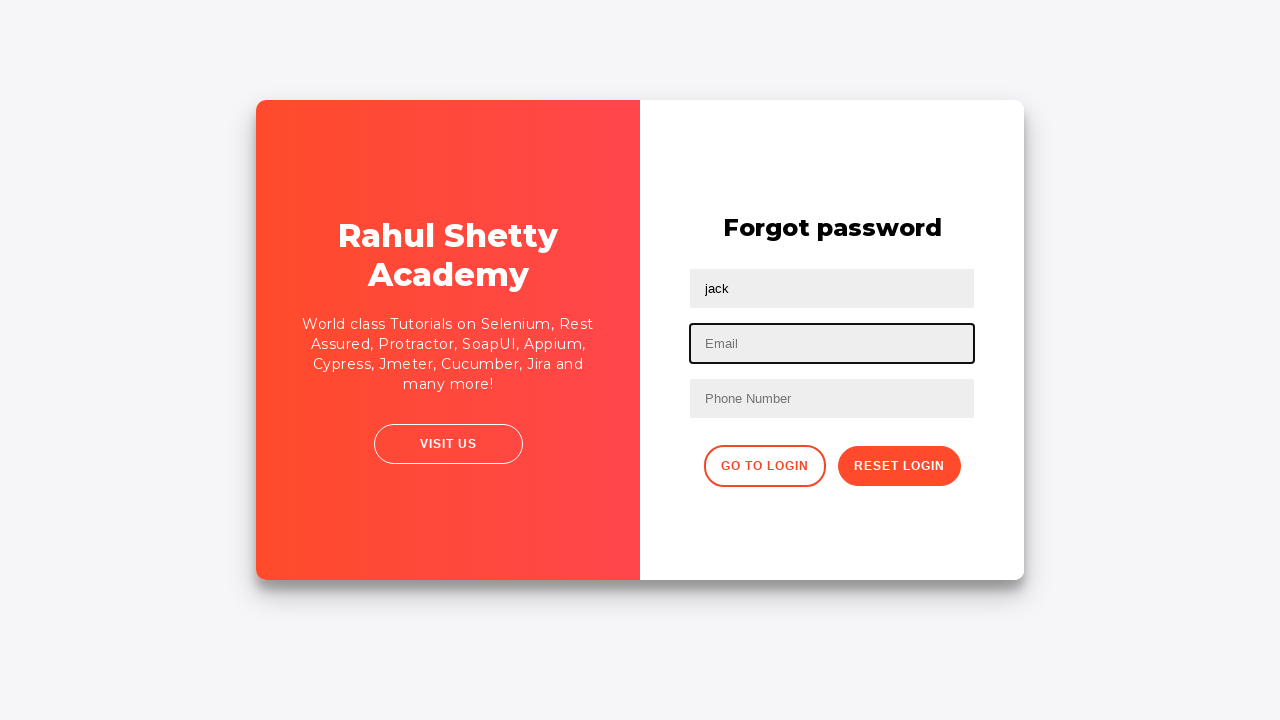

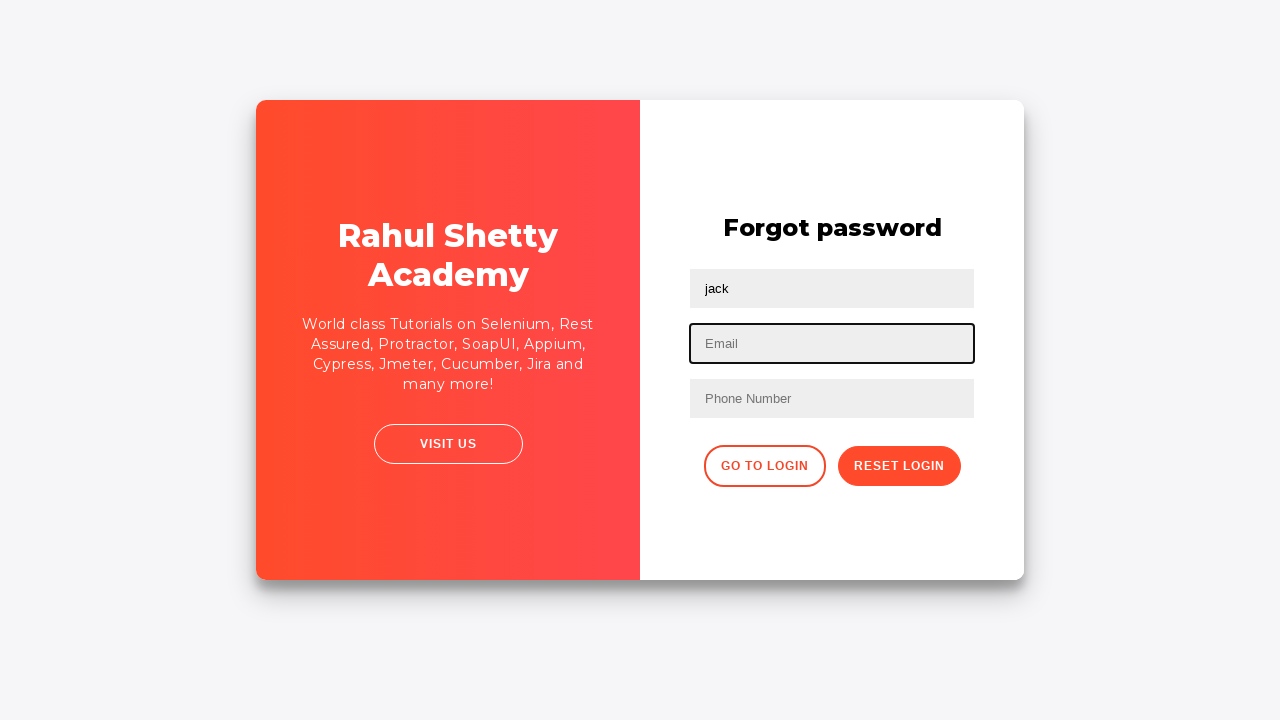